Tests double-click functionality by double-clicking a button and verifying the success message is displayed

Starting URL: https://demoqa.com/buttons

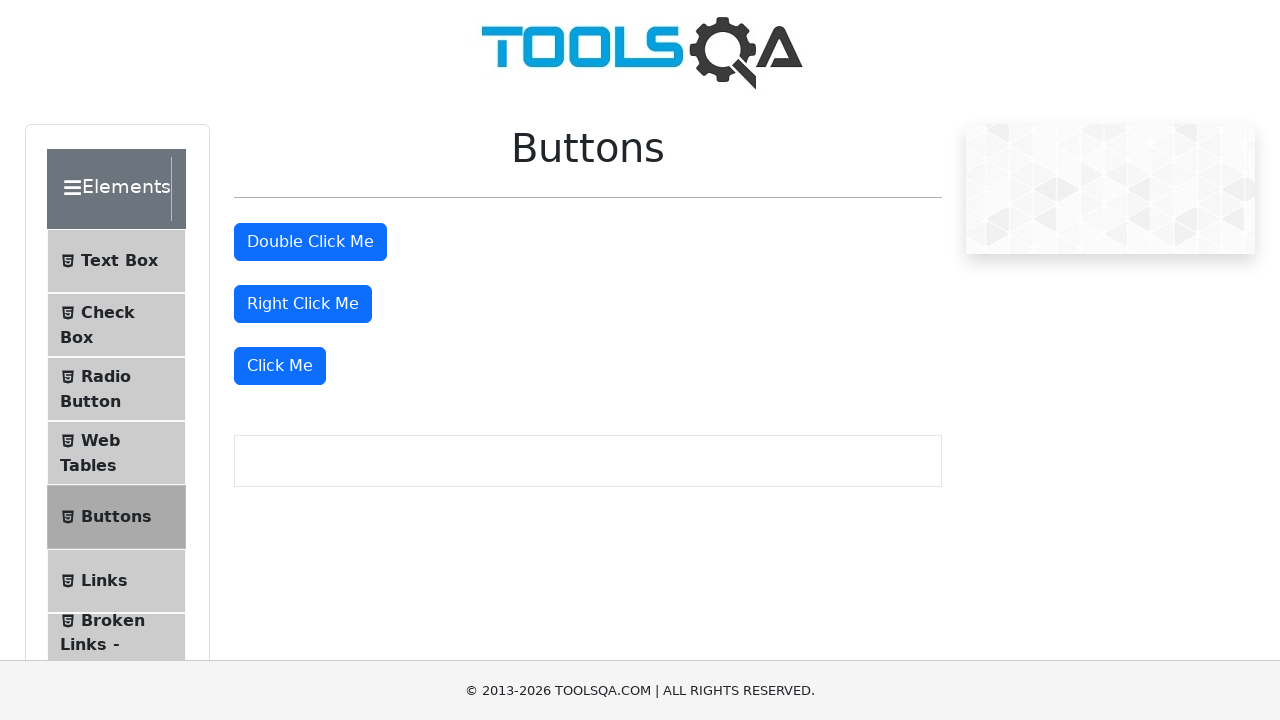

Double-clicked the double click button at (310, 242) on button#doubleClickBtn
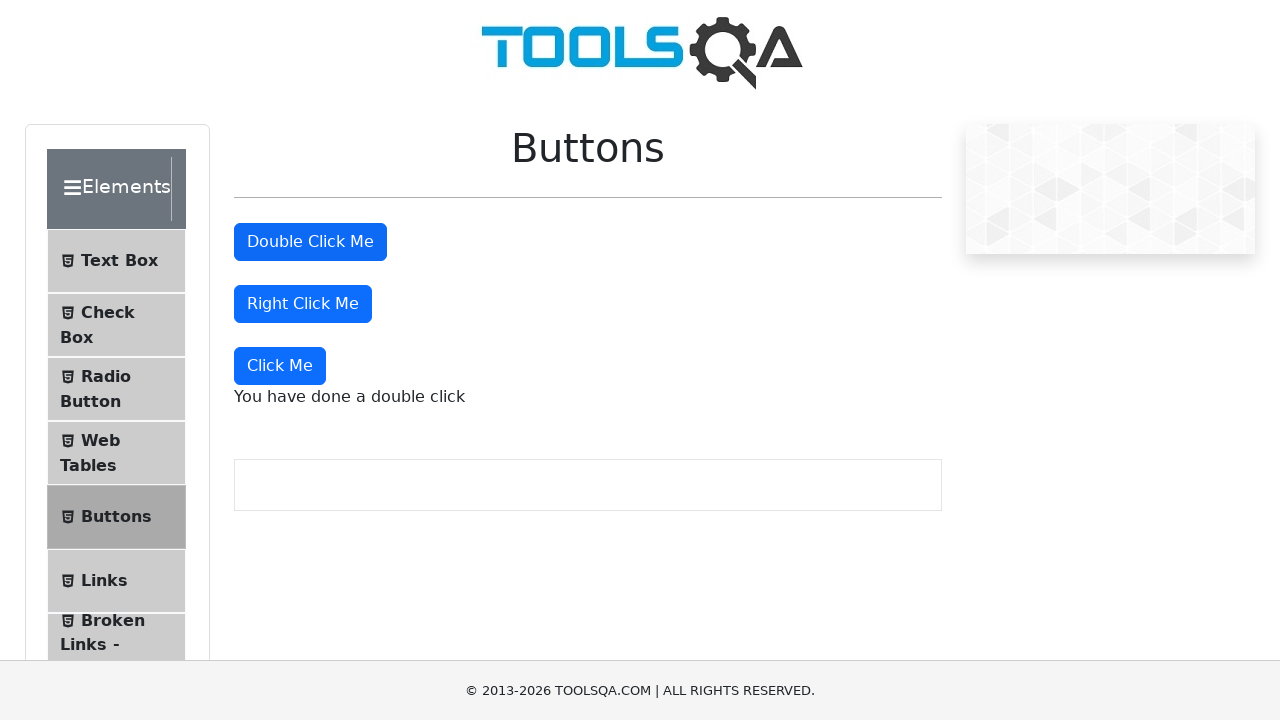

Double-click success message appeared
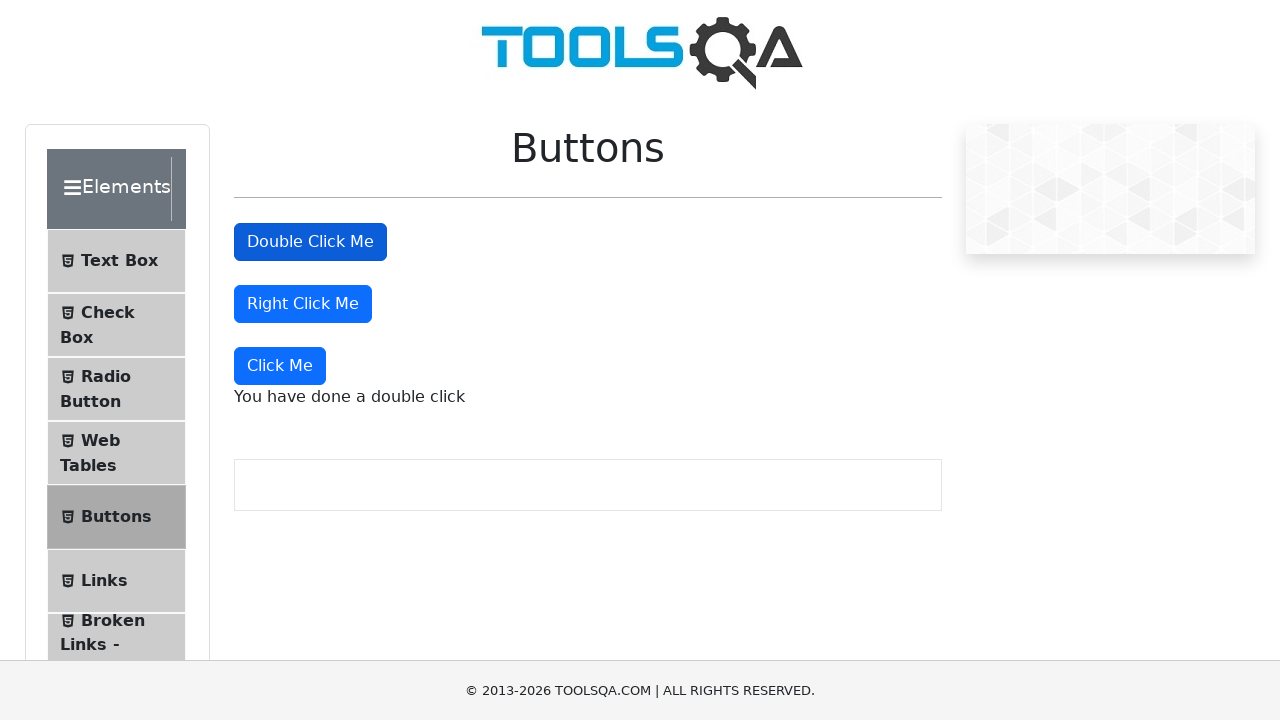

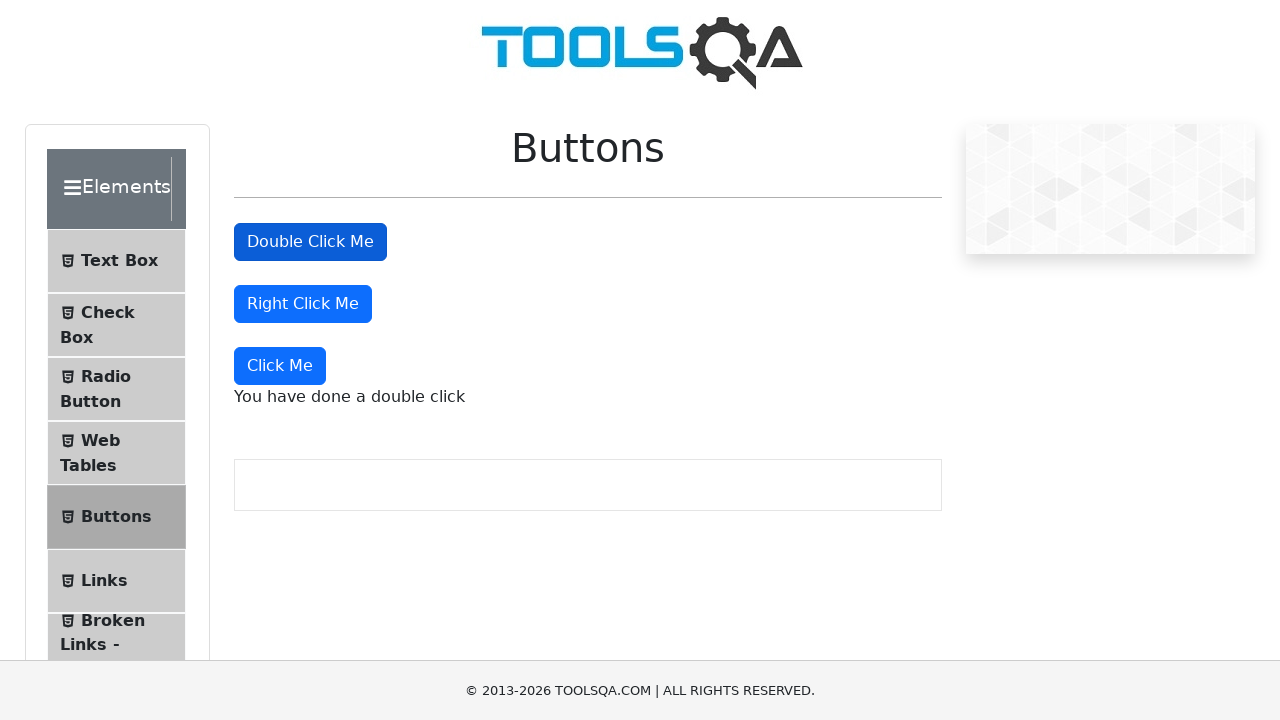